Tests a web form by entering text into a text box and clicking the submit button, then verifies a message is displayed.

Starting URL: https://www.selenium.dev/selenium/web/web-form.html

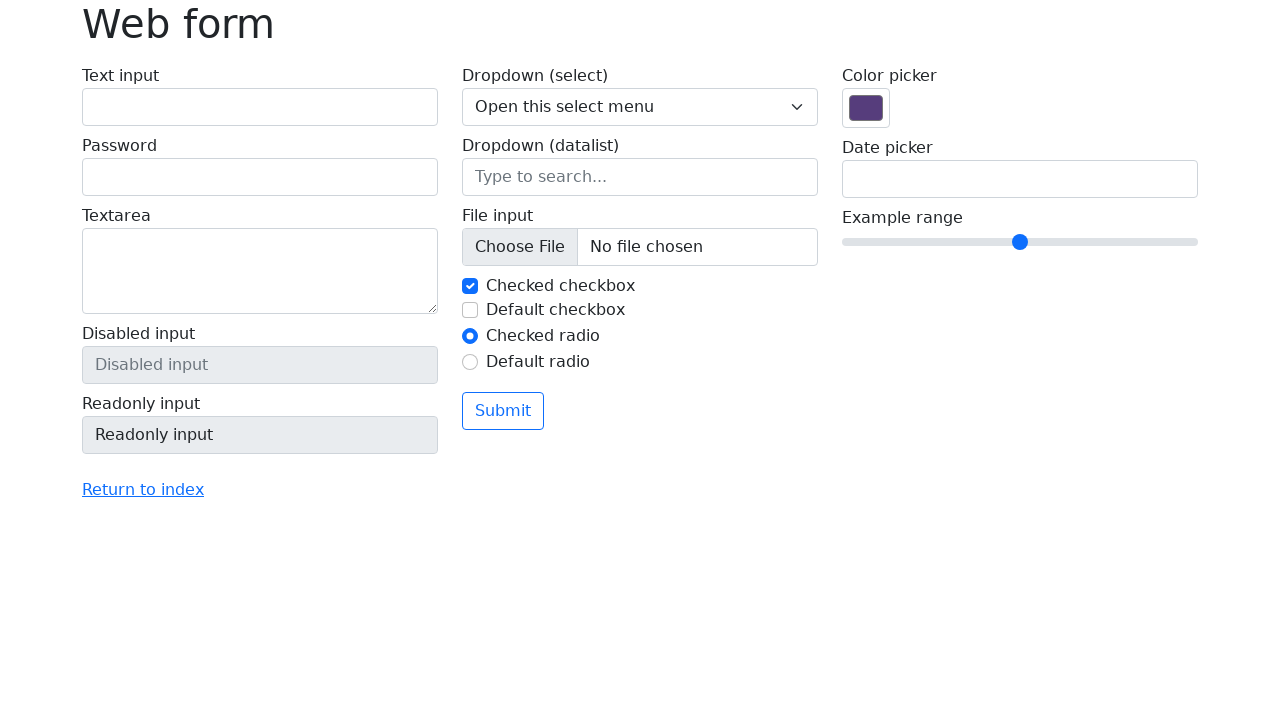

Filled text box with 'Selenium' on input[name='my-text']
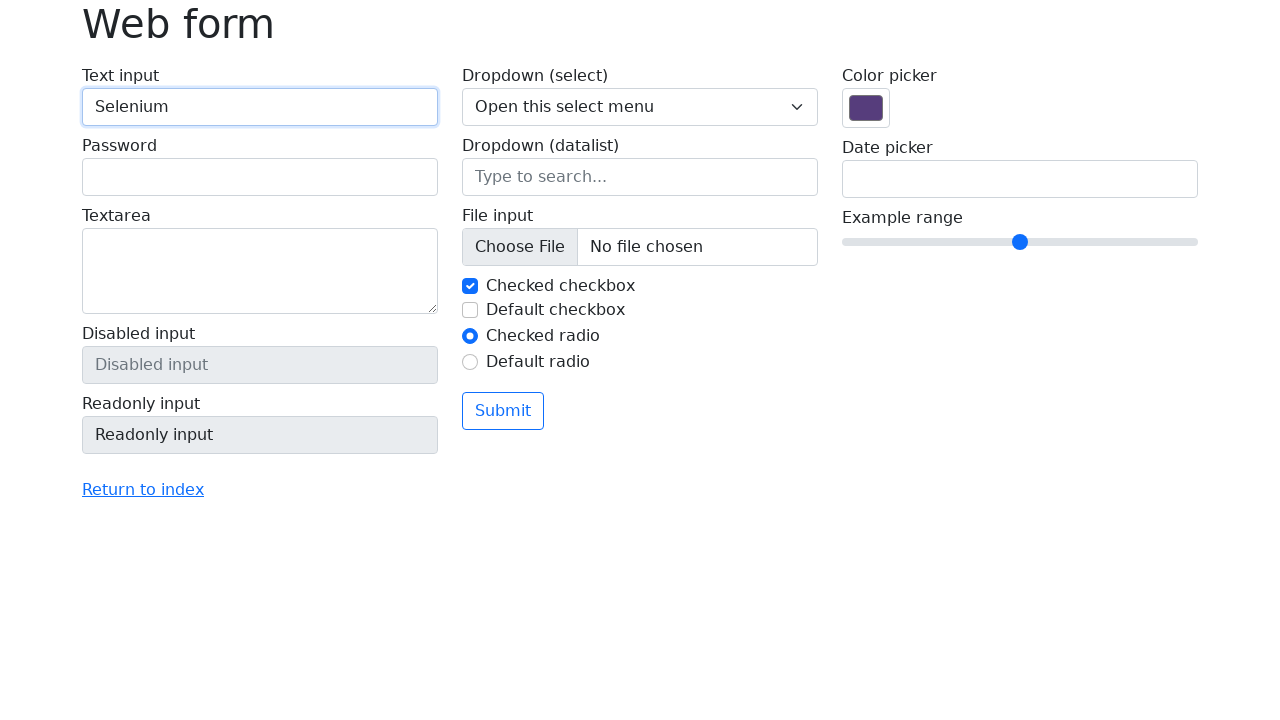

Clicked submit button at (503, 411) on button
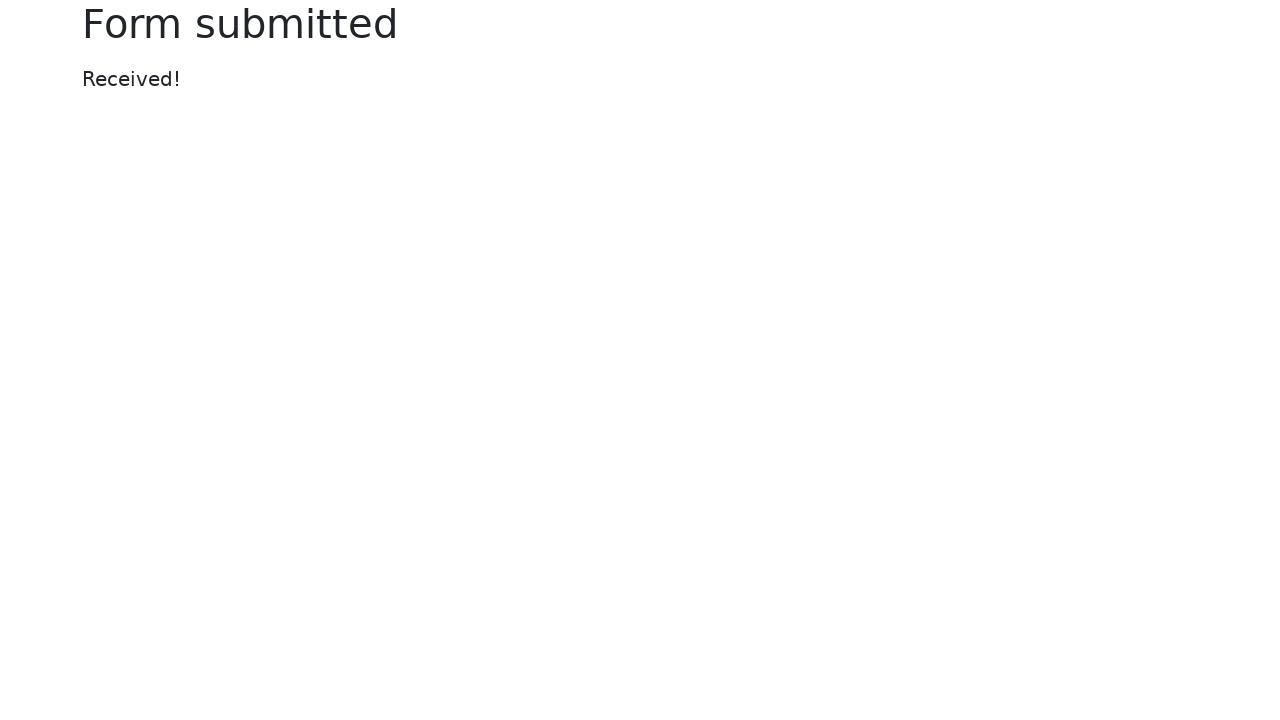

Verified success message is displayed
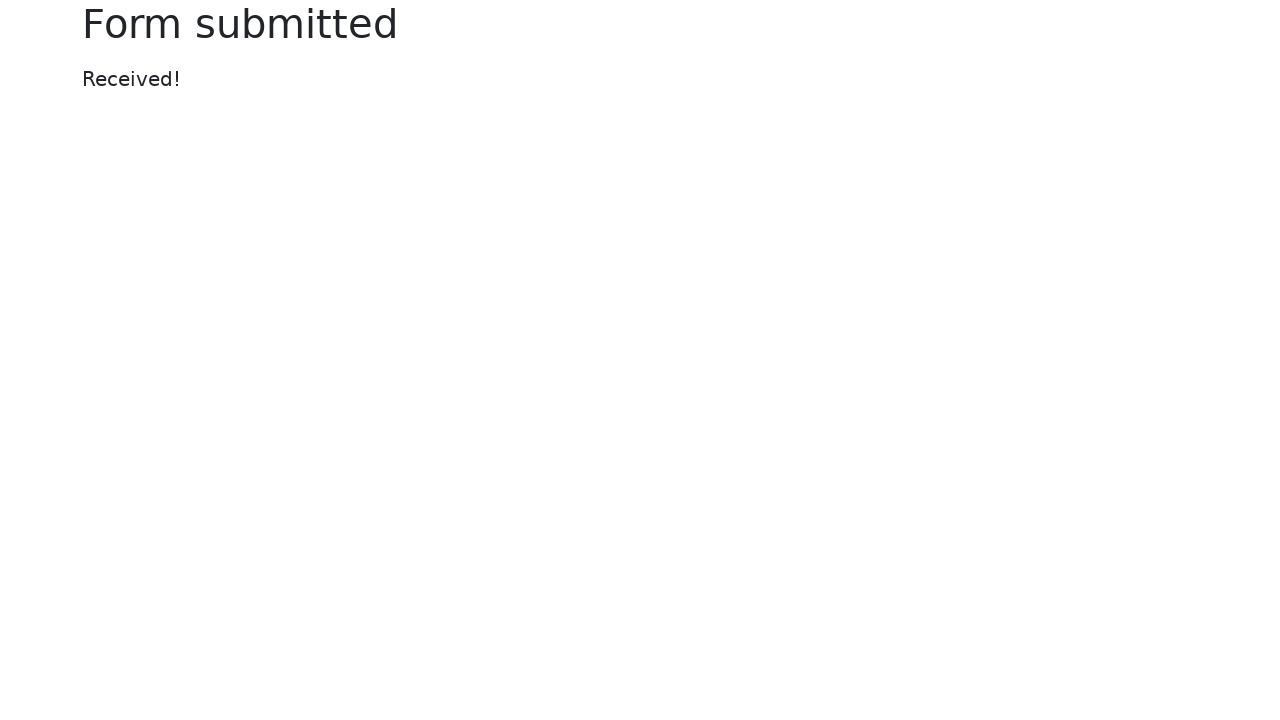

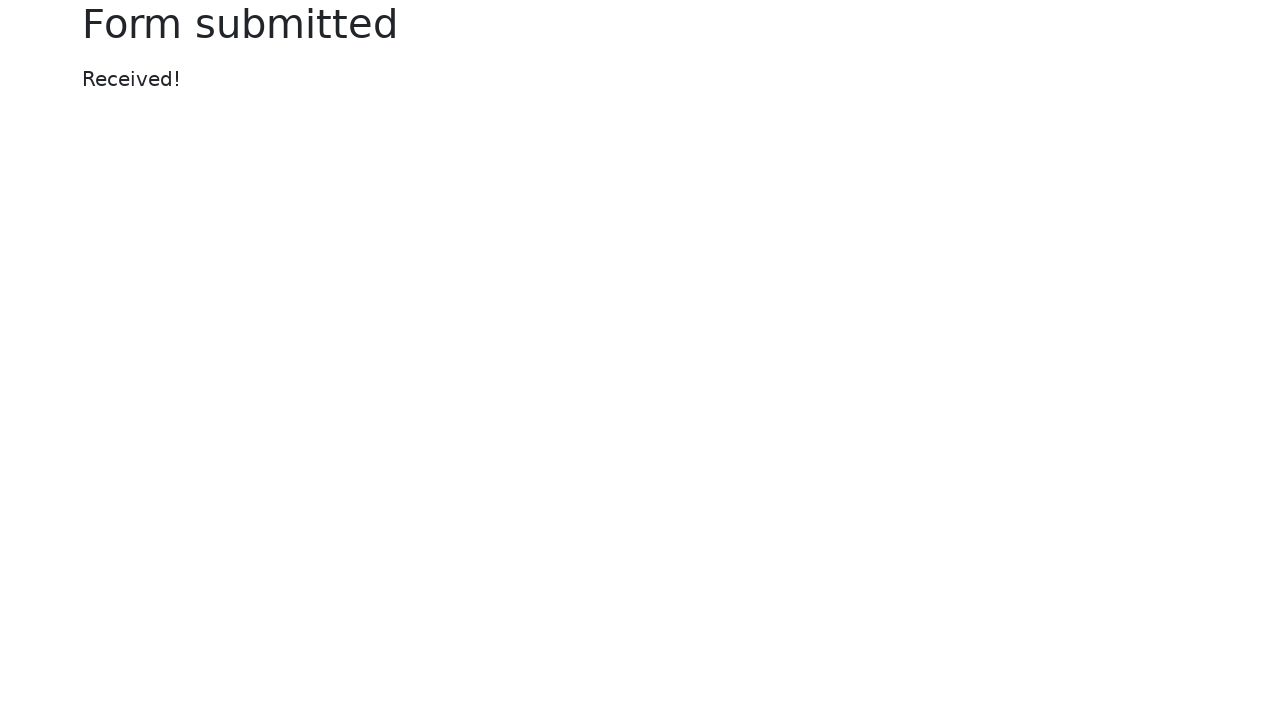